Tests HTML5 drag and drop functionality by dragging column A to column B and verifying the elements have switched positions

Starting URL: http://the-internet.herokuapp.com/drag_and_drop

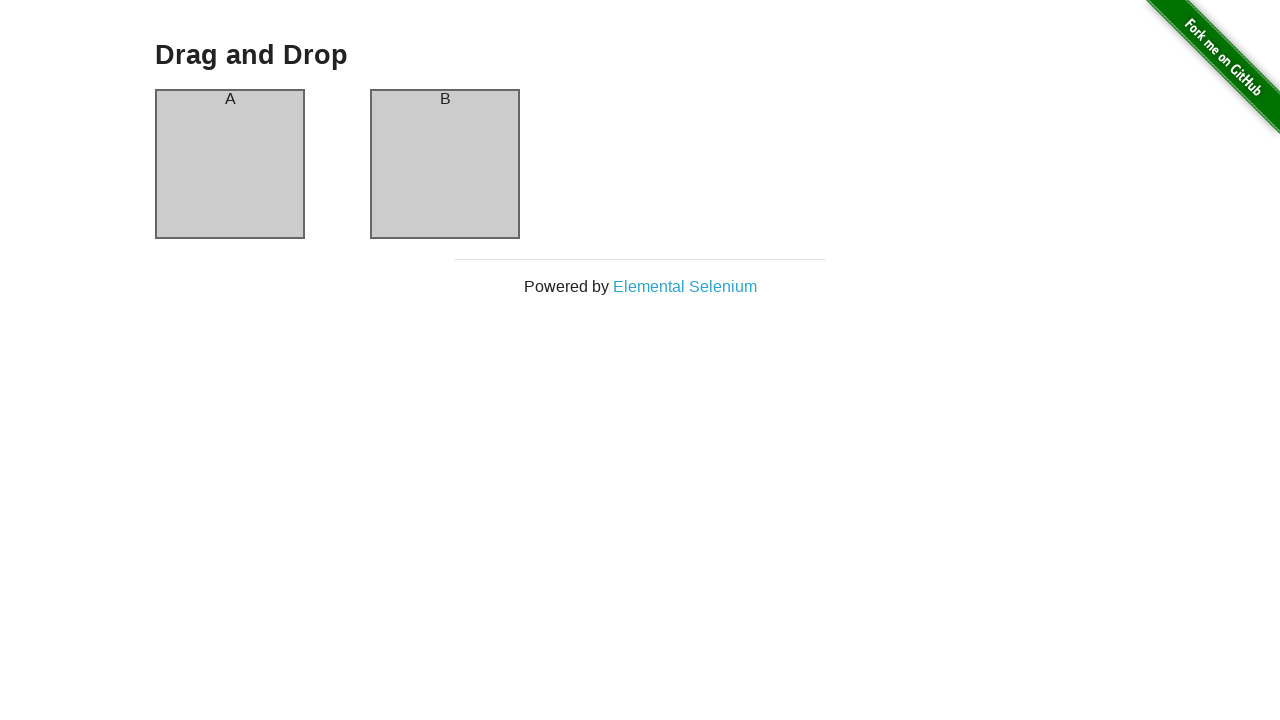

Waited for column A element to load
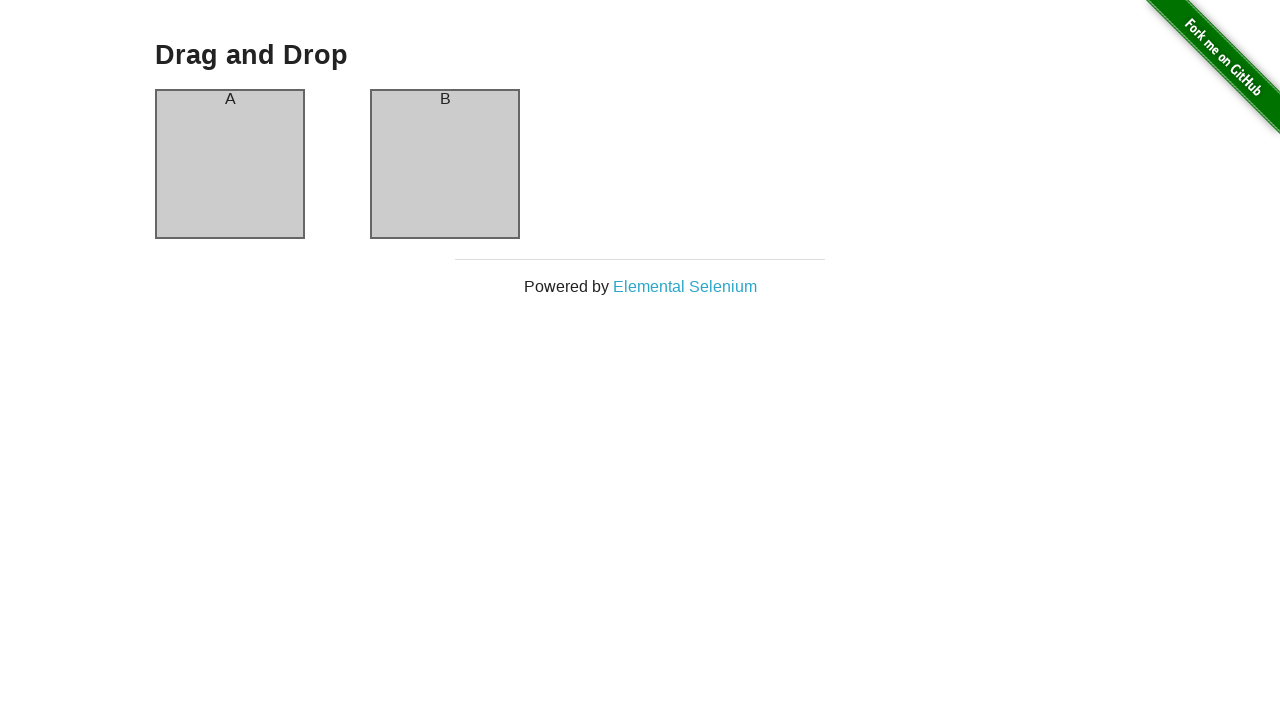

Waited for column B element to load
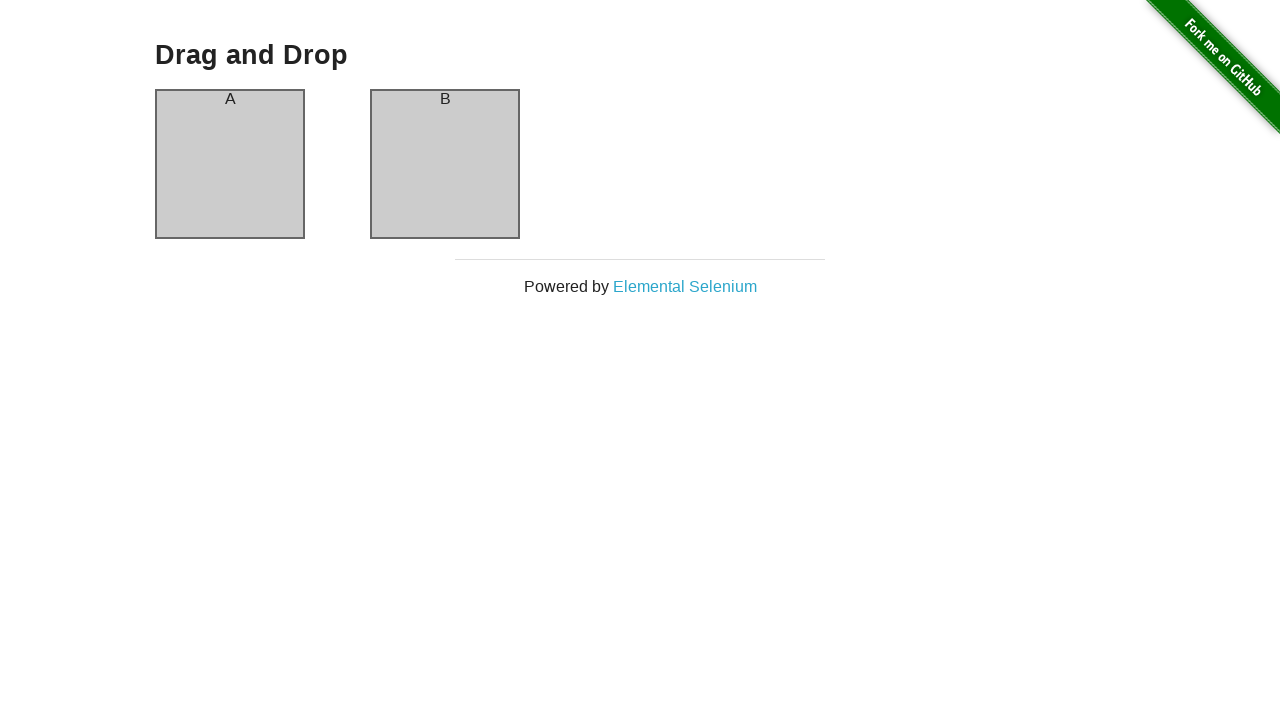

Executed drag and drop from column A to column B
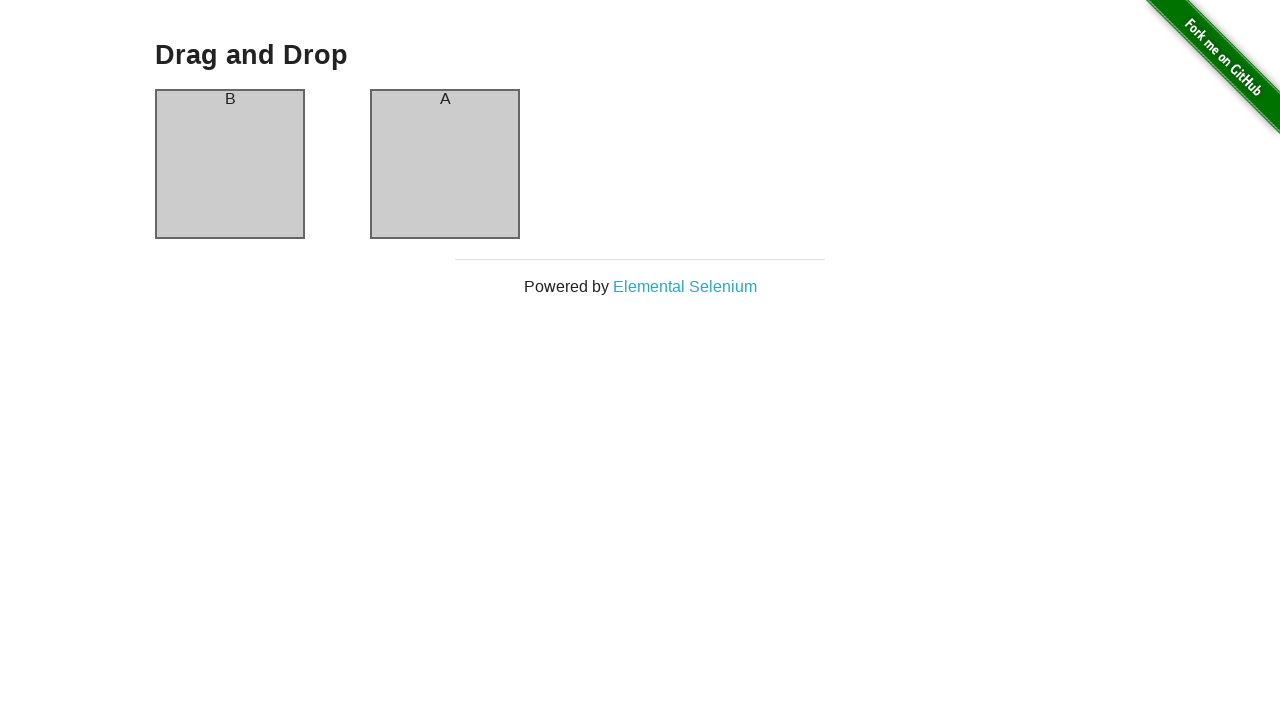

Verified that column A header now displays 'B' after drag and drop
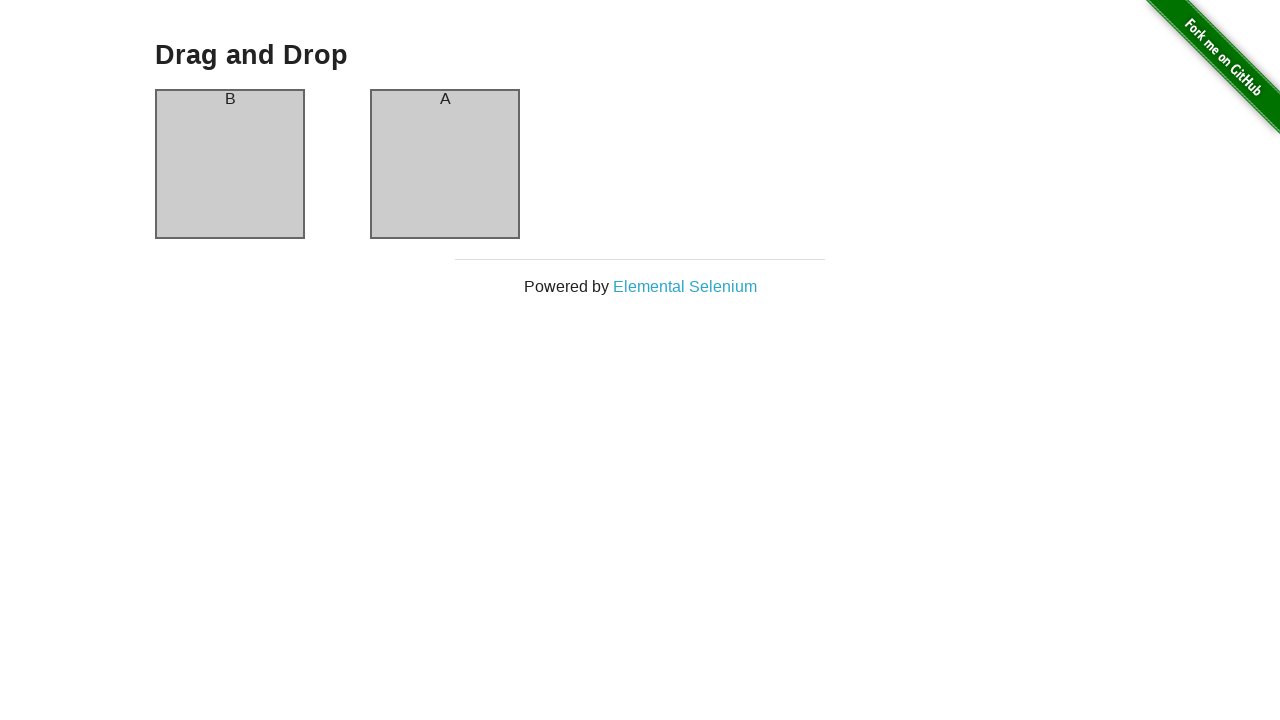

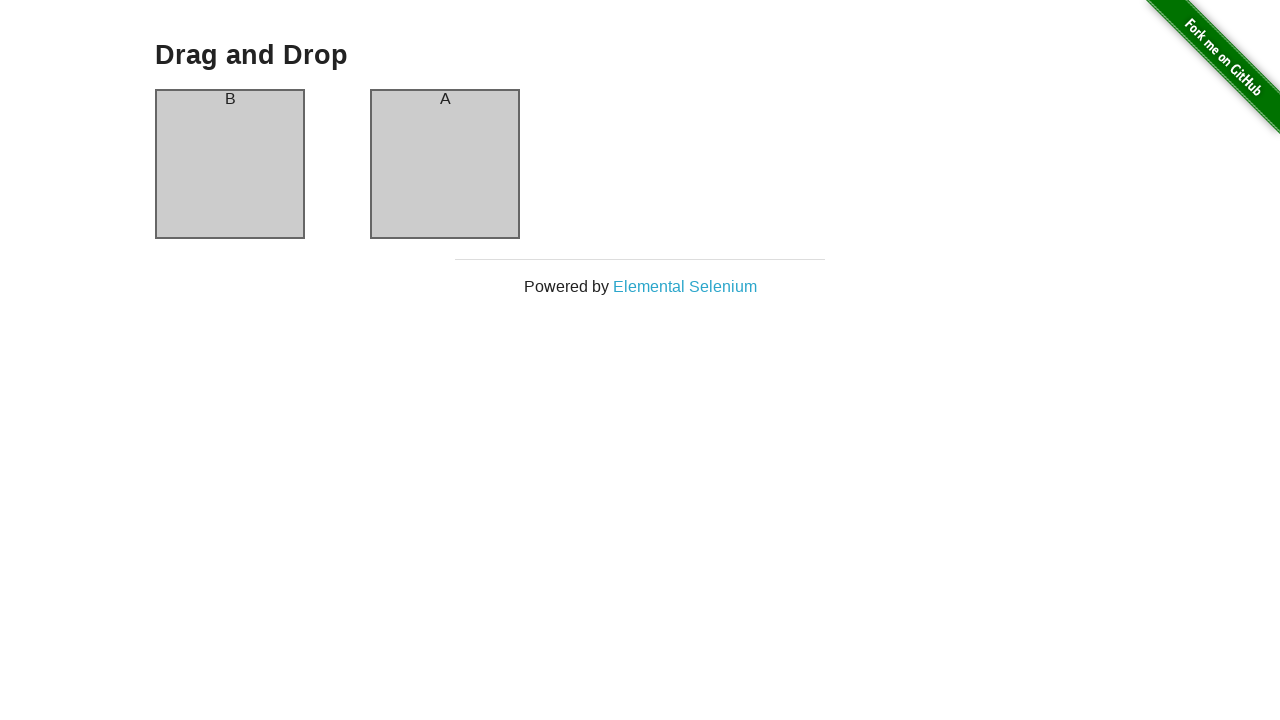